Tests mortgage calculator functionality by filling in loan details, property information, and calculating monthly payment

Starting URL: https://www.mortgagecalculator.org/

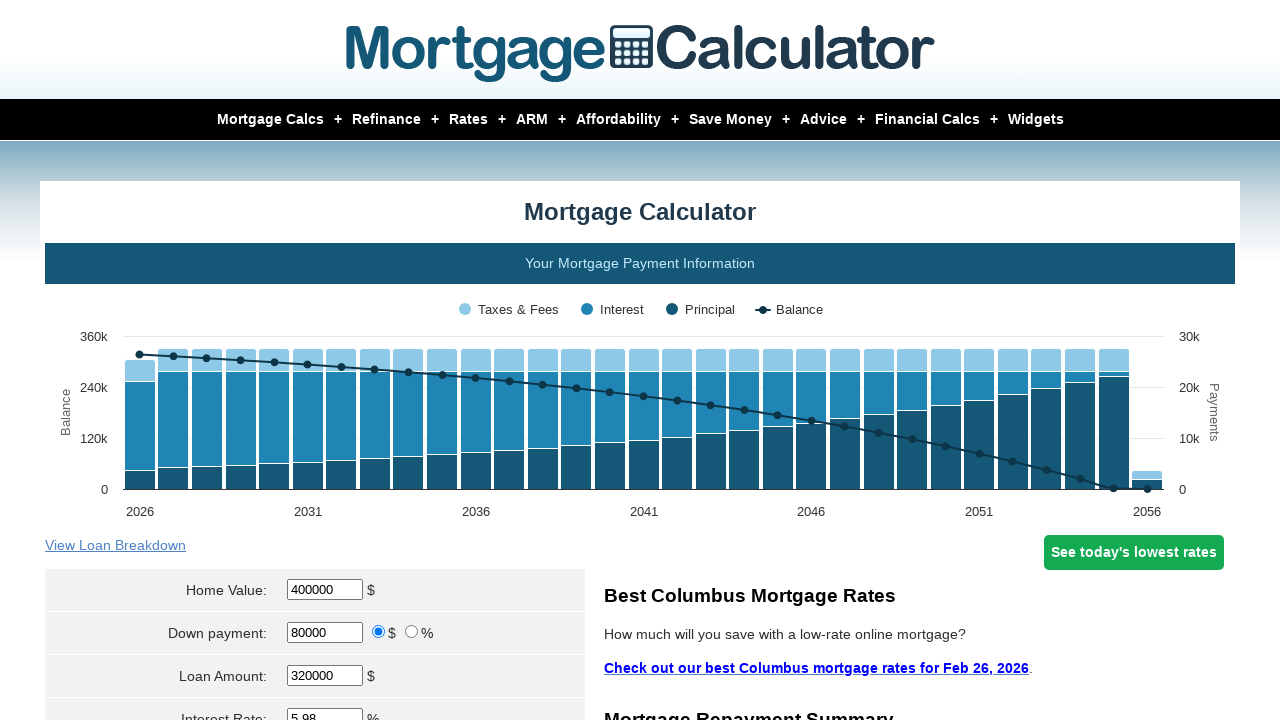

Filled home value field with $300,000 on #homeval
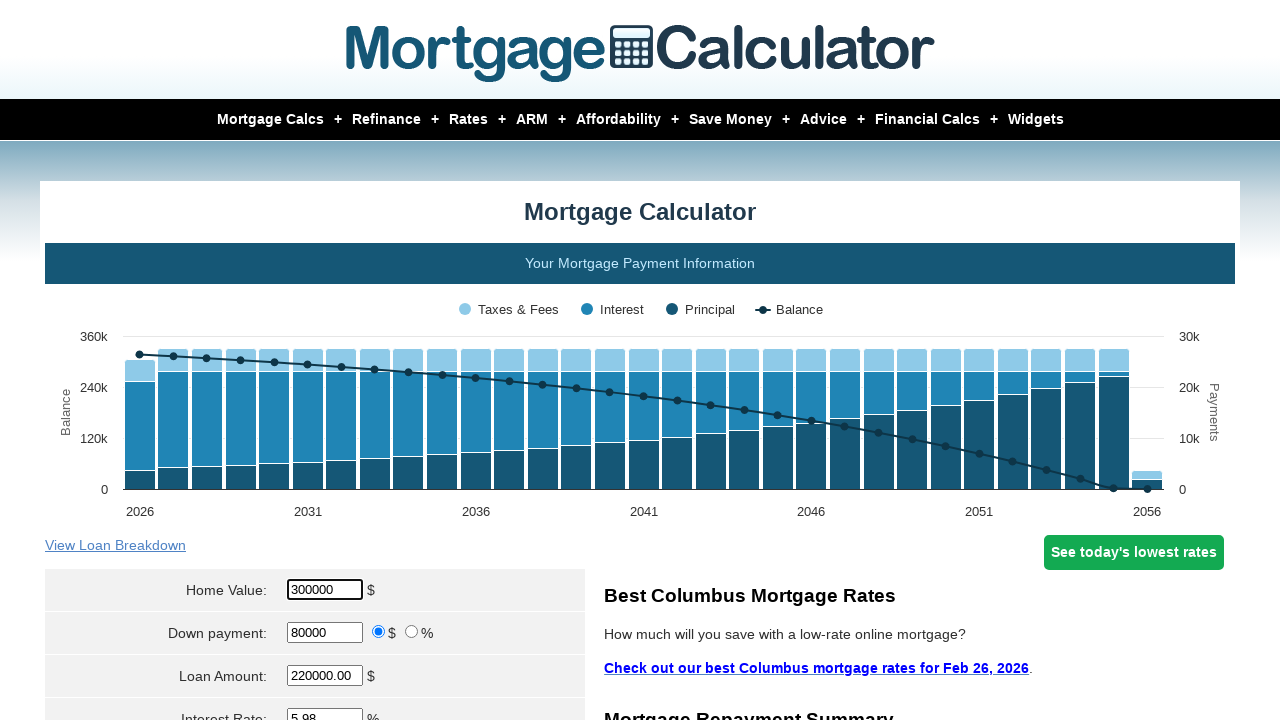

Filled down payment field with $60,000 on #downpayment
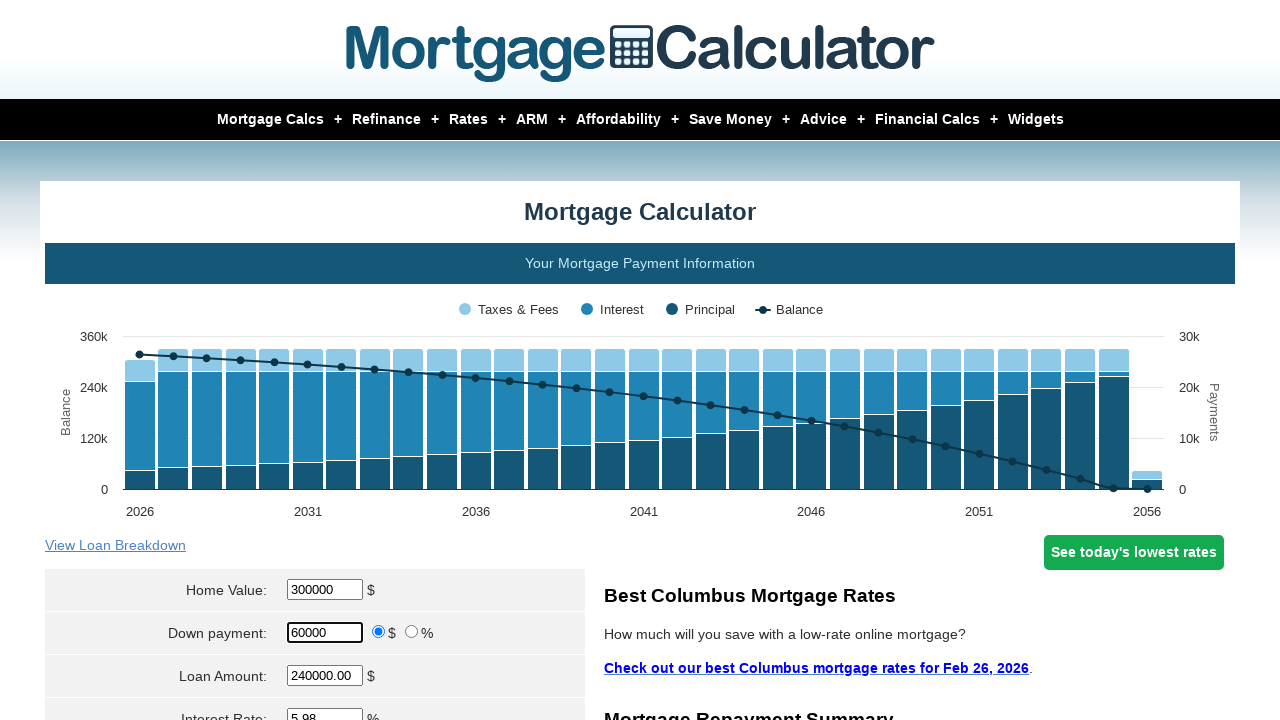

Selected dollar radio button for down payment type at (379, 632) on xpath=//input[@name='param[downpayment_type]'][@value='money']
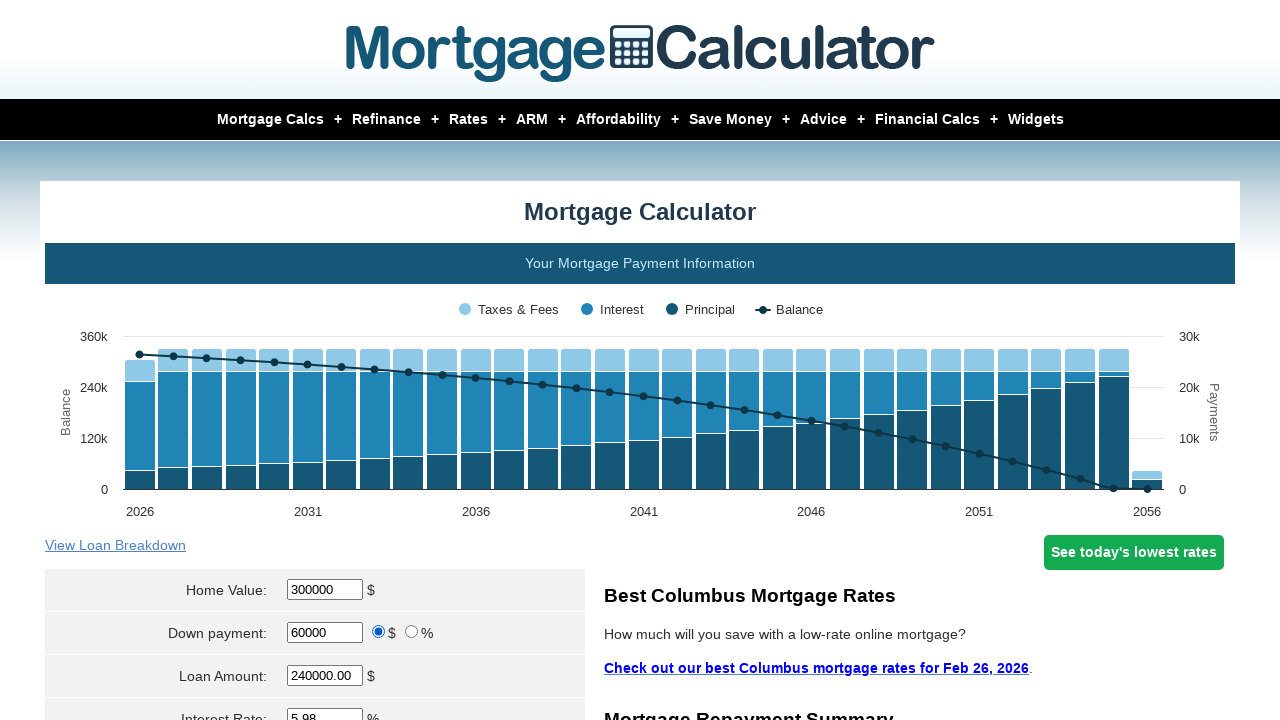

Filled loan amount field with $240,000 on #loanamt
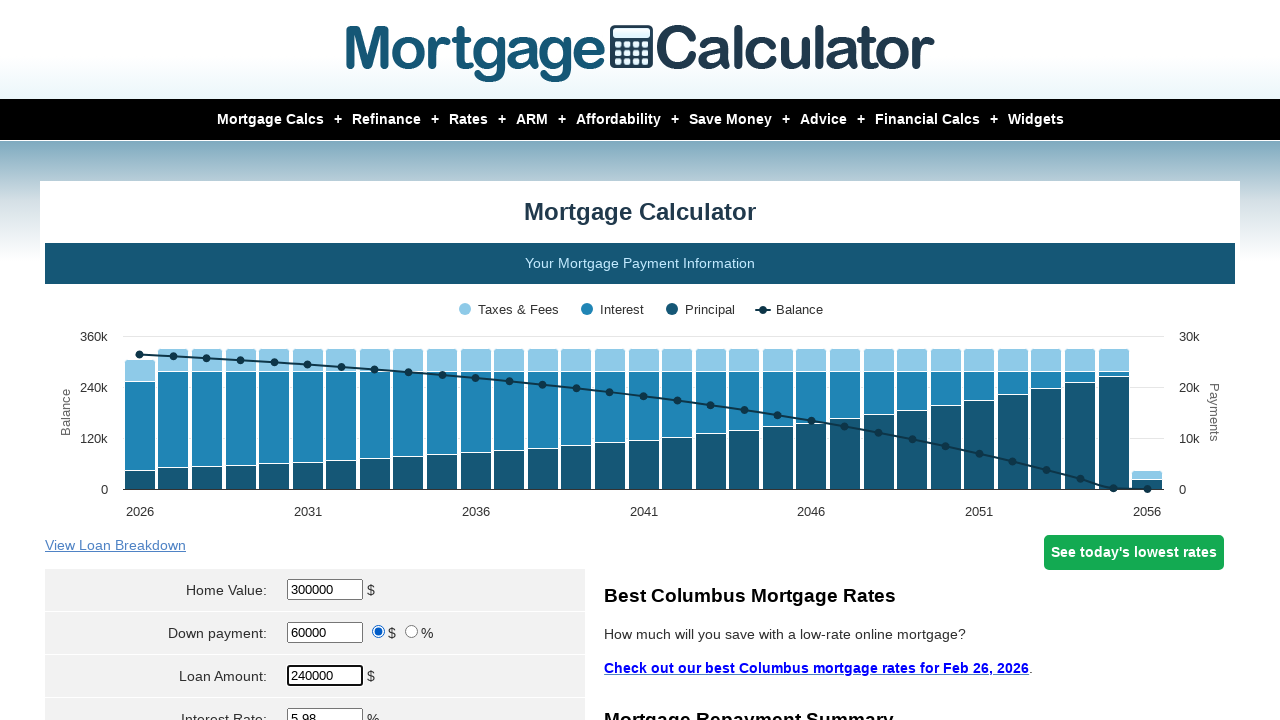

Filled interest rate field with 3% on #intrstsrate
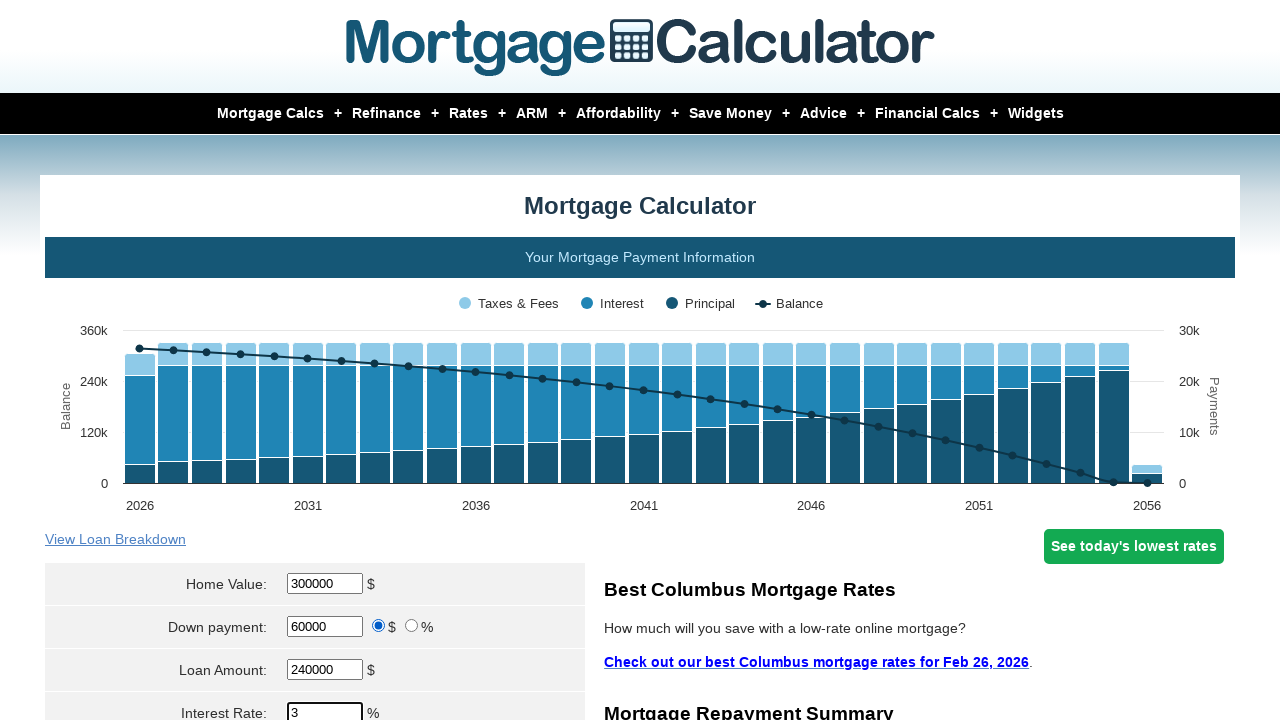

Filled loan term field with 30 years on #loanterm
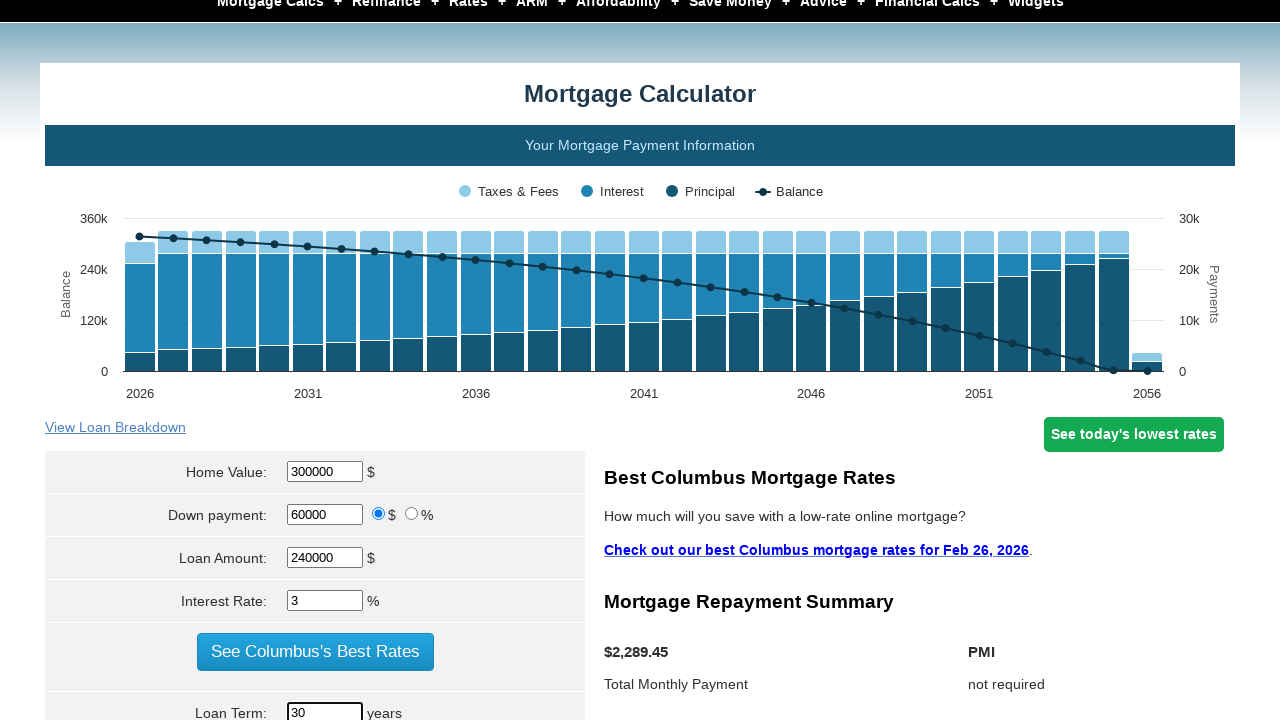

Selected November from start month dropdown on select[name='param[start_month]']
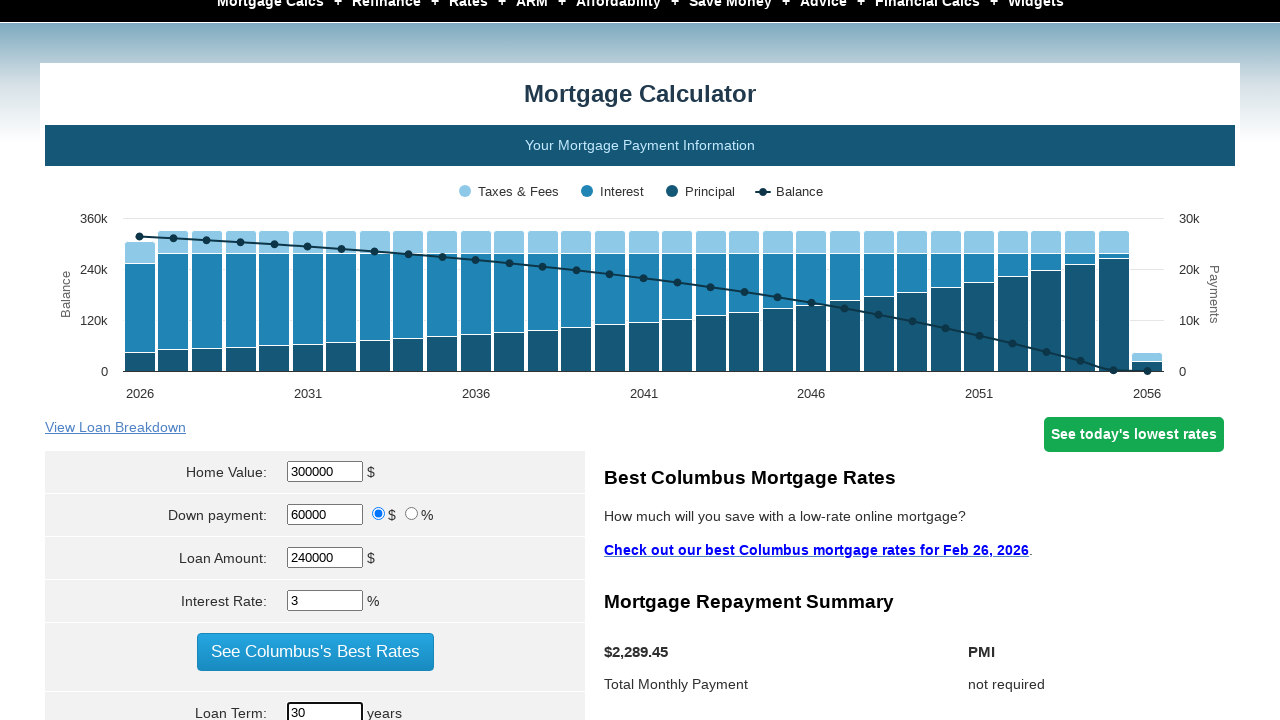

Filled start year field with 2020 on #start_year
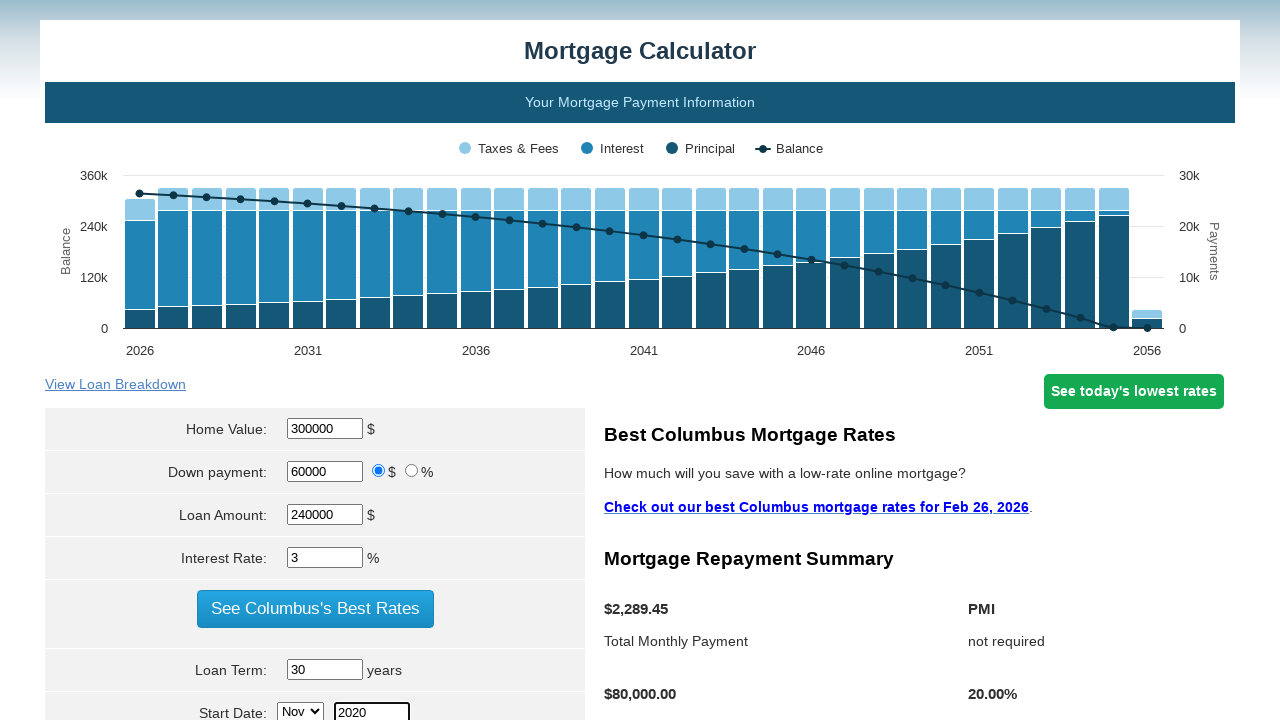

Filled property tax field with $2,400 on #pptytax
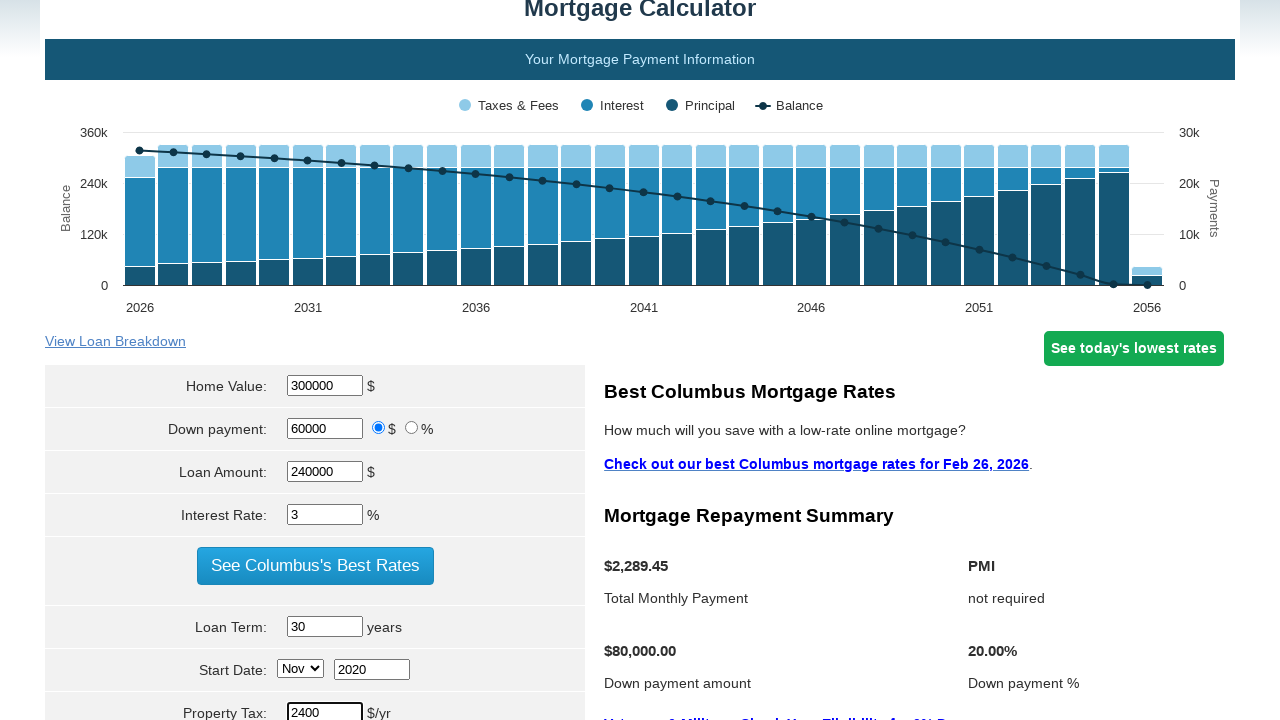

Filled PMI field with 0.5% on #pmi
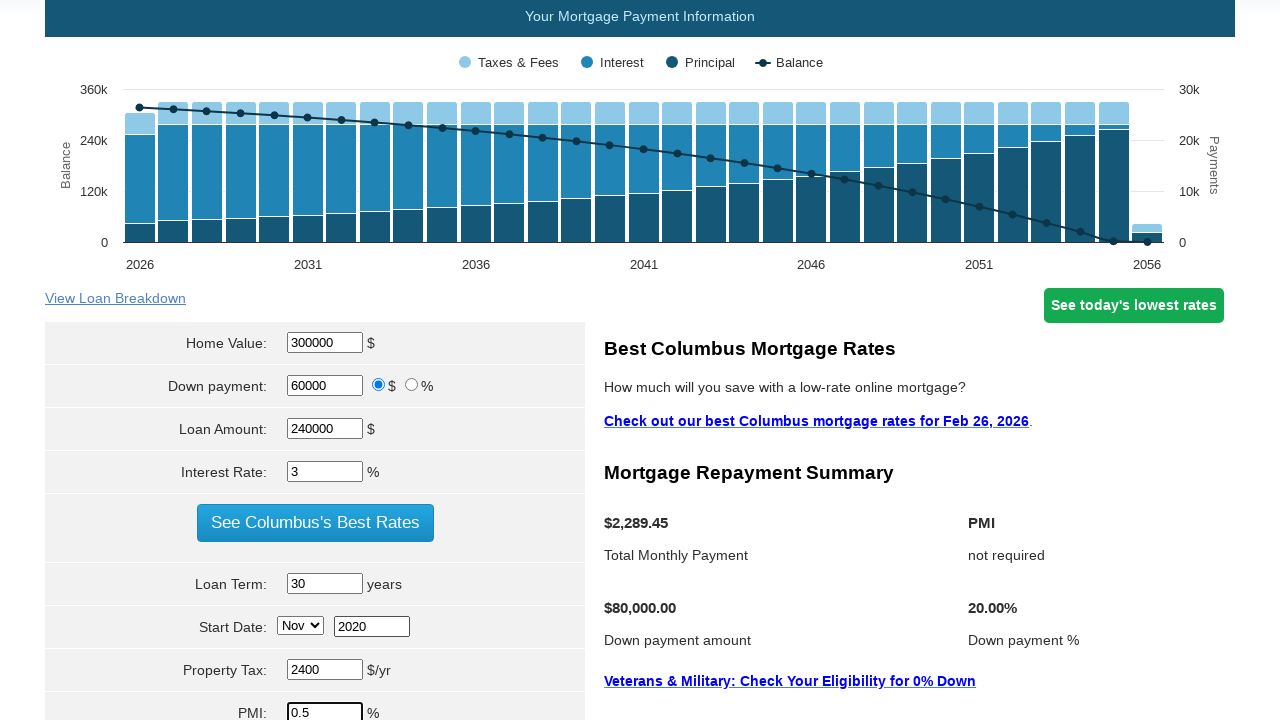

Filled home insurance field with $1,000 on #hoi
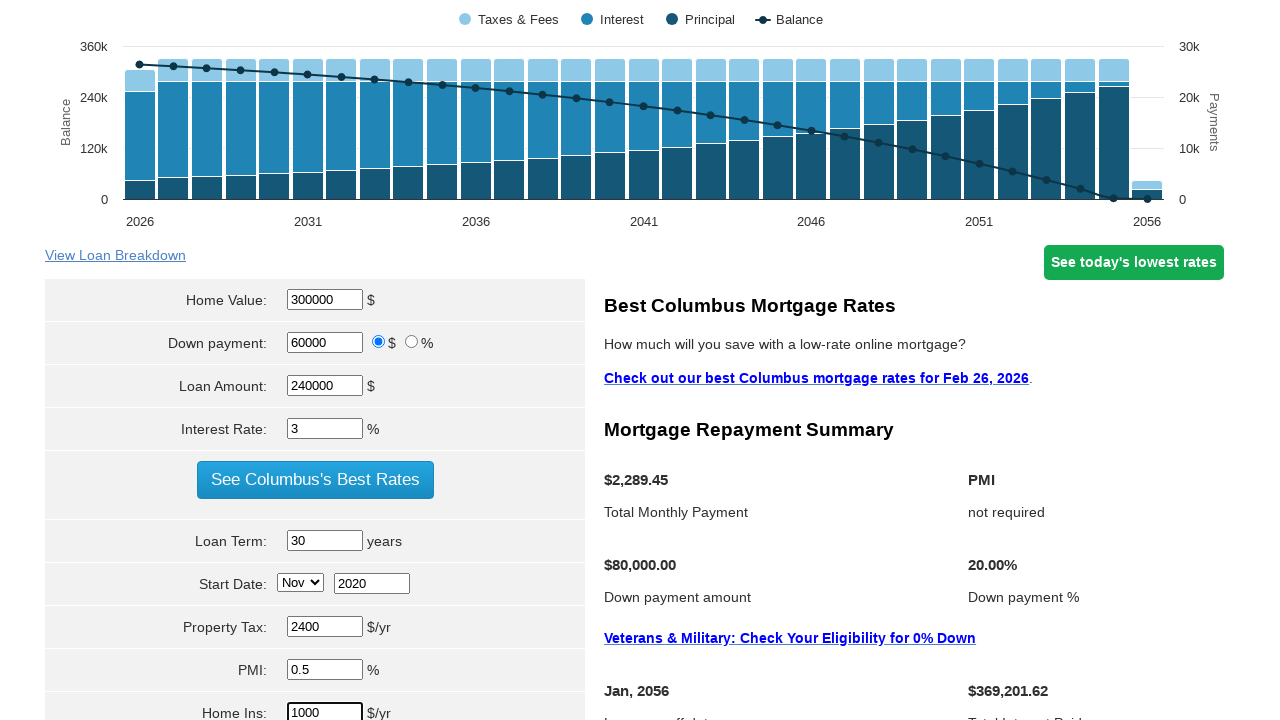

Filled monthly HOA field with $100 on #hoa
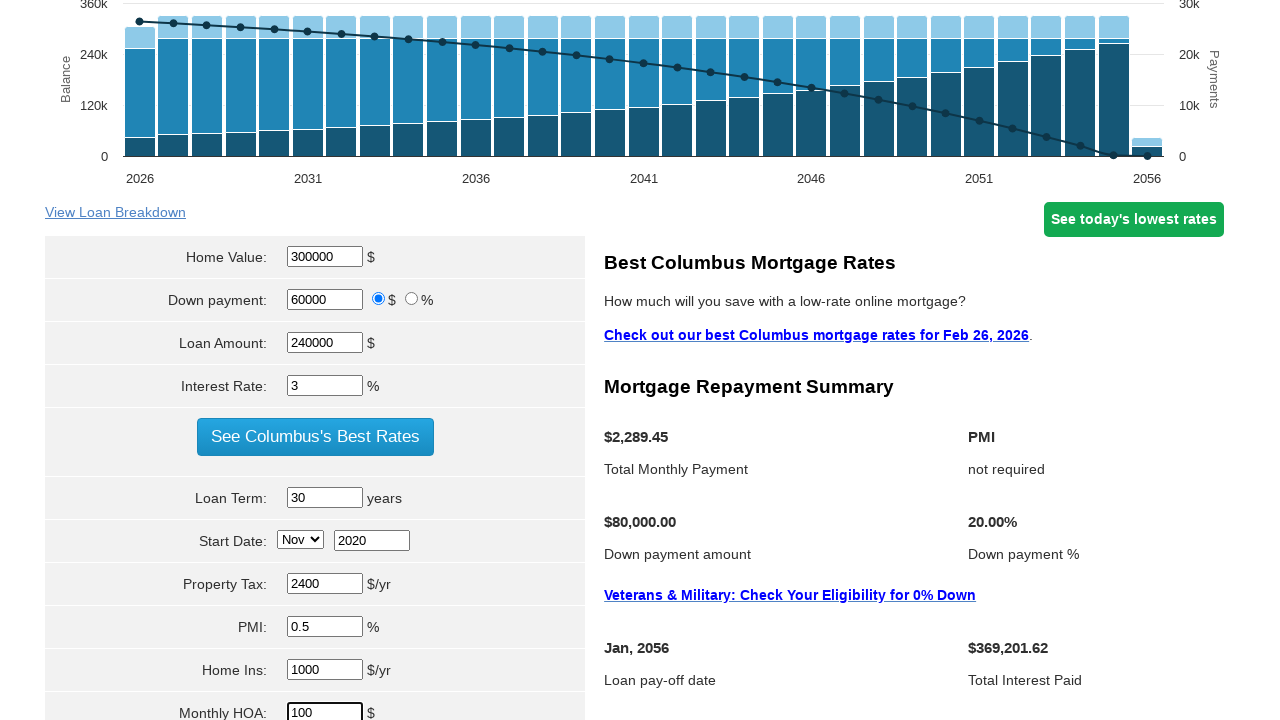

Selected FHA loan type from dropdown on select[name='param[milserve]']
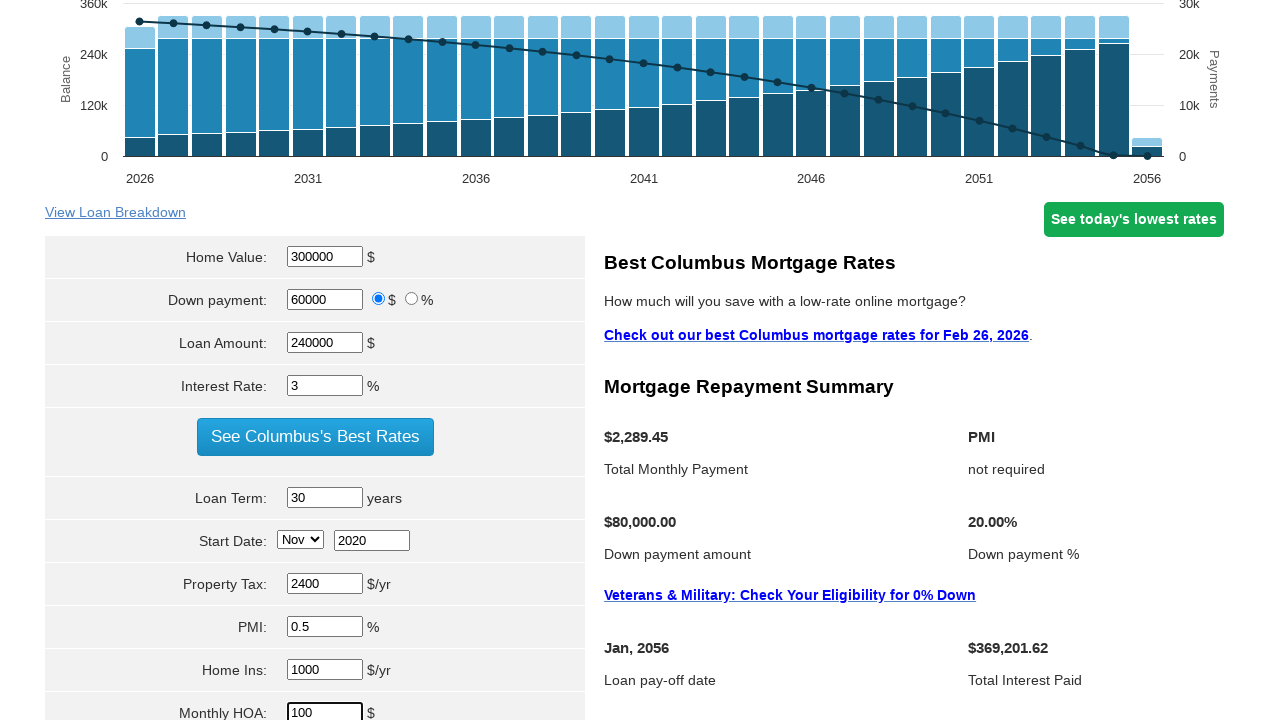

Selected Buy option from dropdown on select[name='param[refiorbuy]']
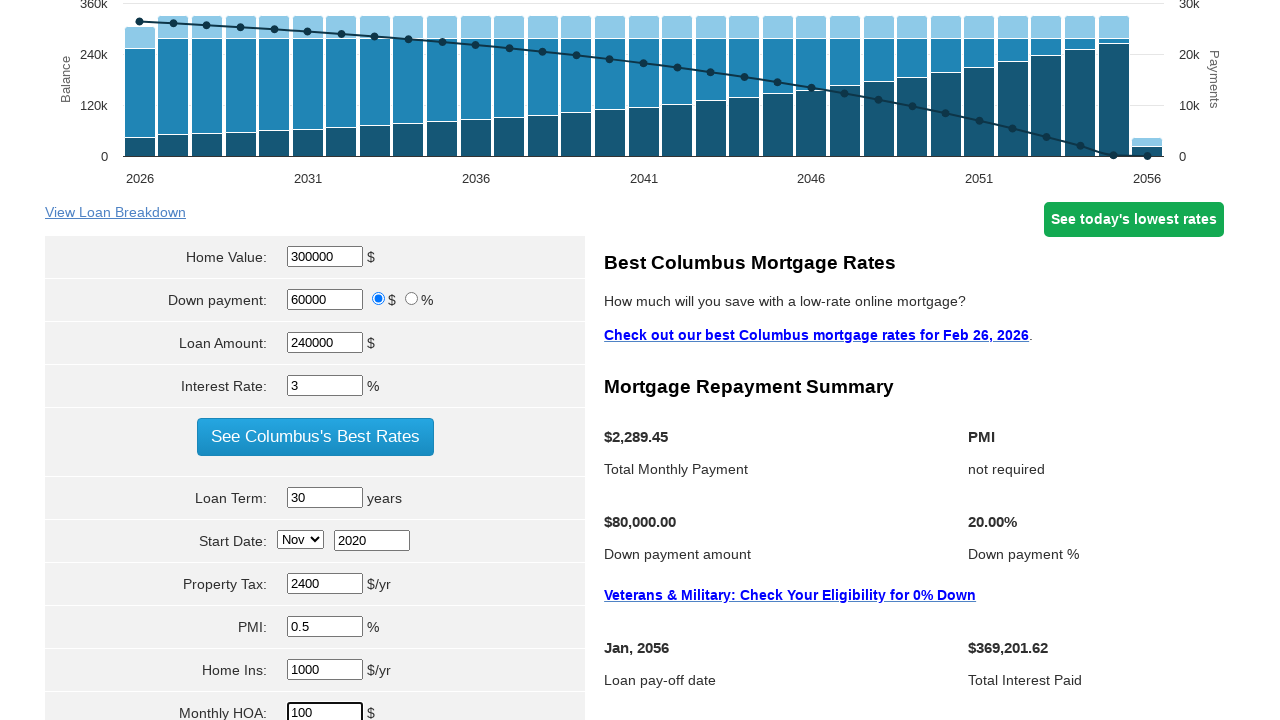

Clicked calculate button to compute monthly payment at (315, 360) on input[name='cal']
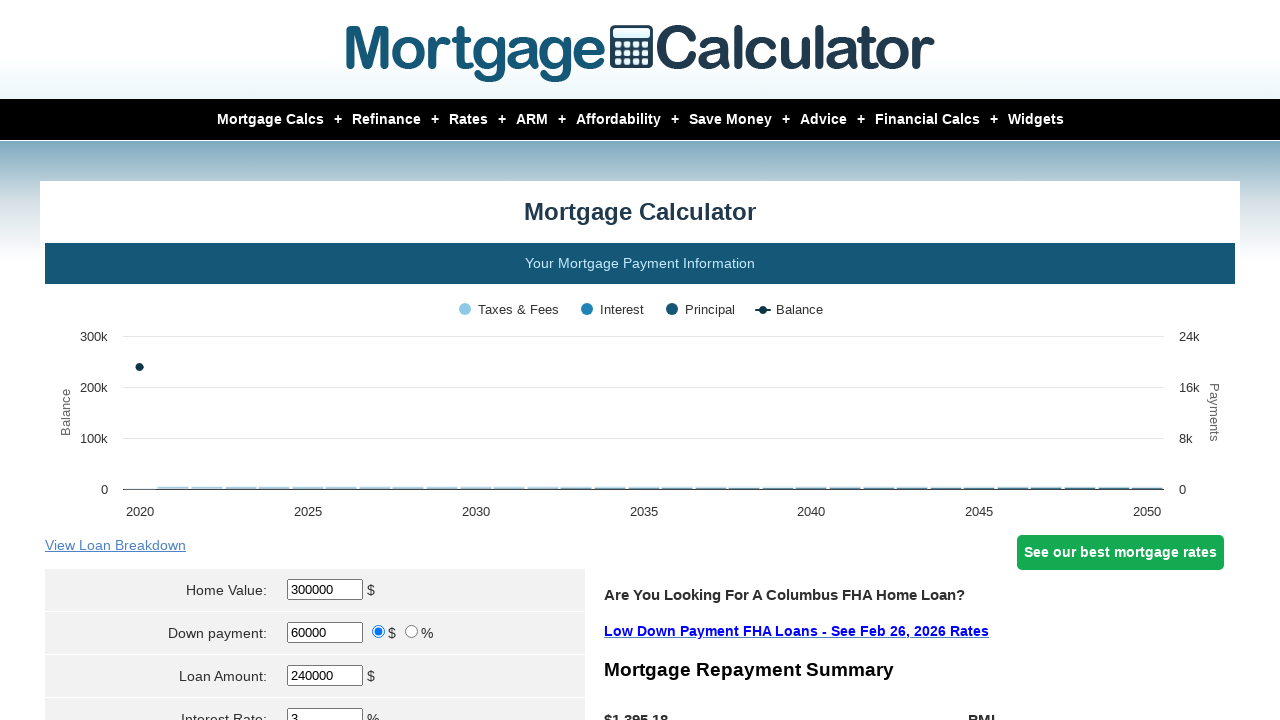

Calculation completed and monthly payment result of $1,395.18 appeared
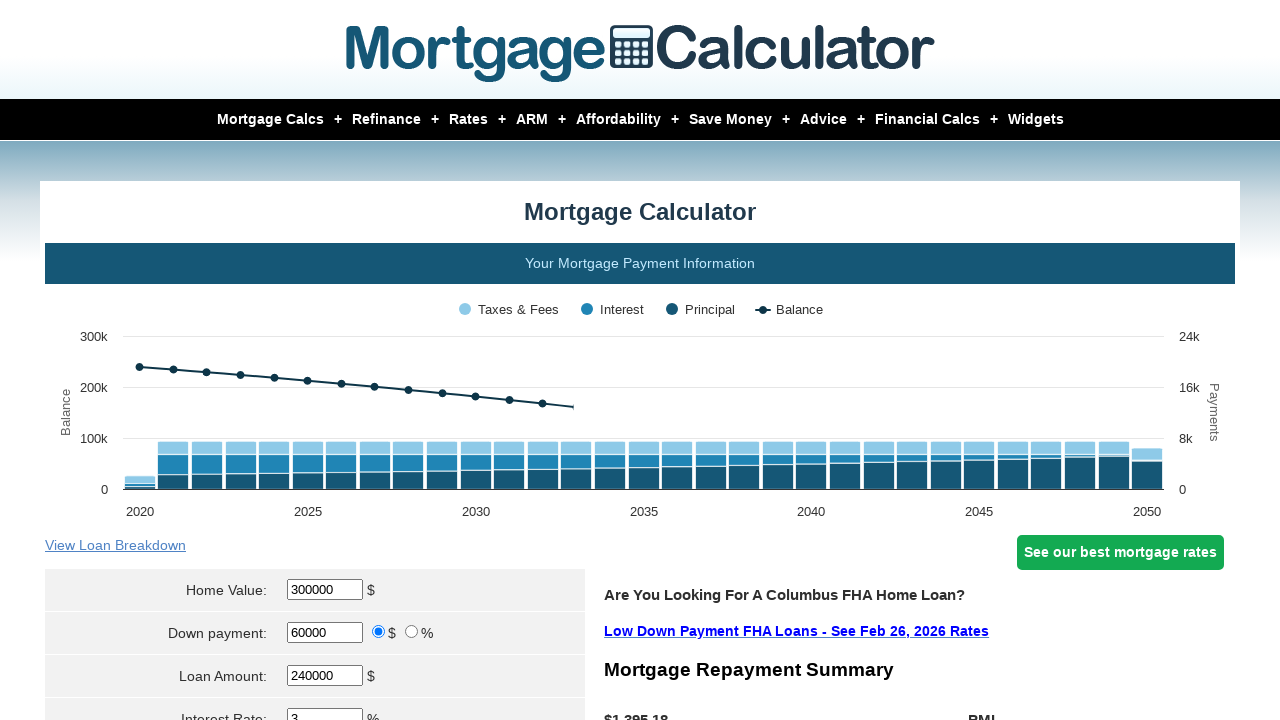

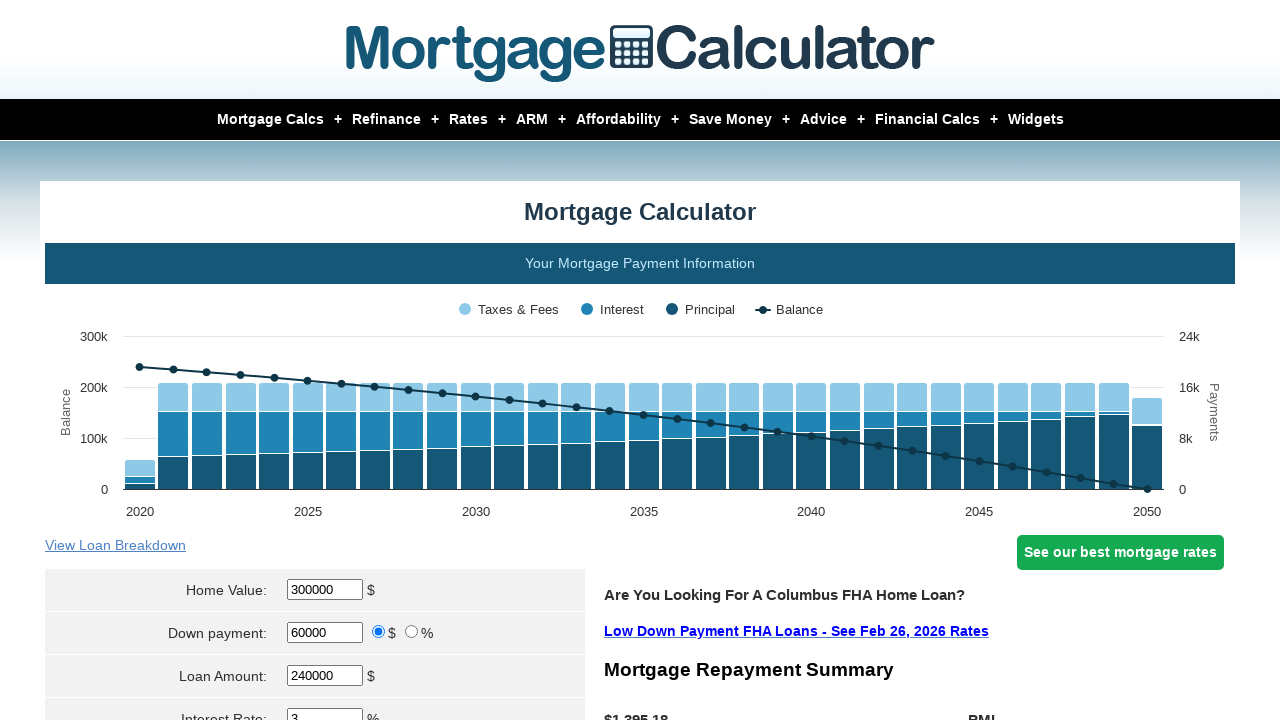